Tests dynamic loading functionality by clicking a start button and waiting for the dynamically loaded content to appear

Starting URL: https://the-internet.herokuapp.com/dynamic_loading/1

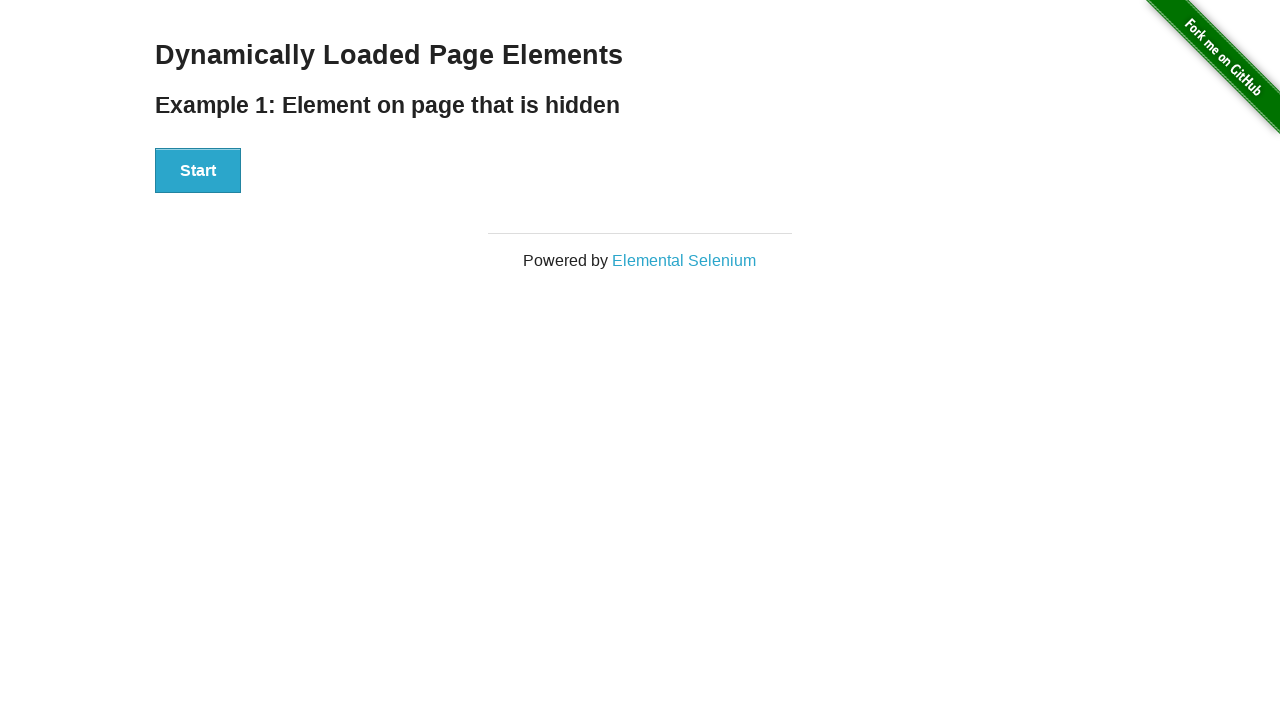

Navigated to dynamic loading page
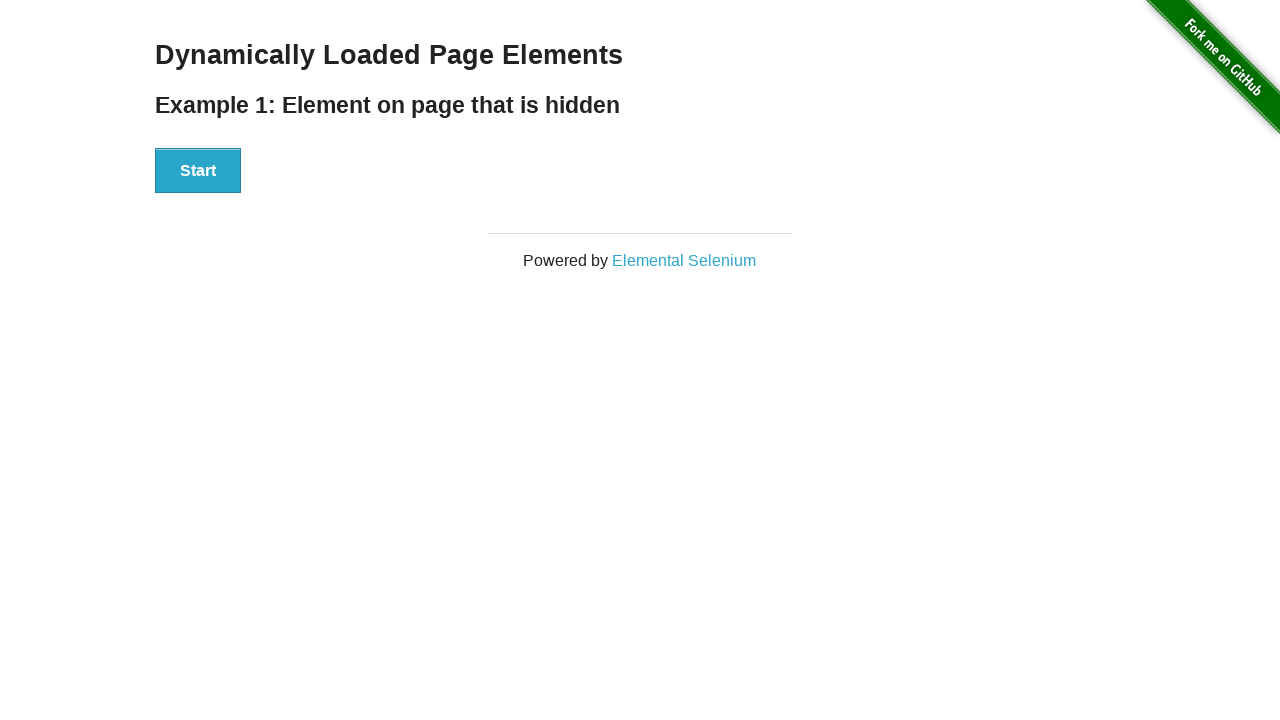

Clicked start button to trigger dynamic loading at (198, 171) on xpath=//div[@id='start']/button
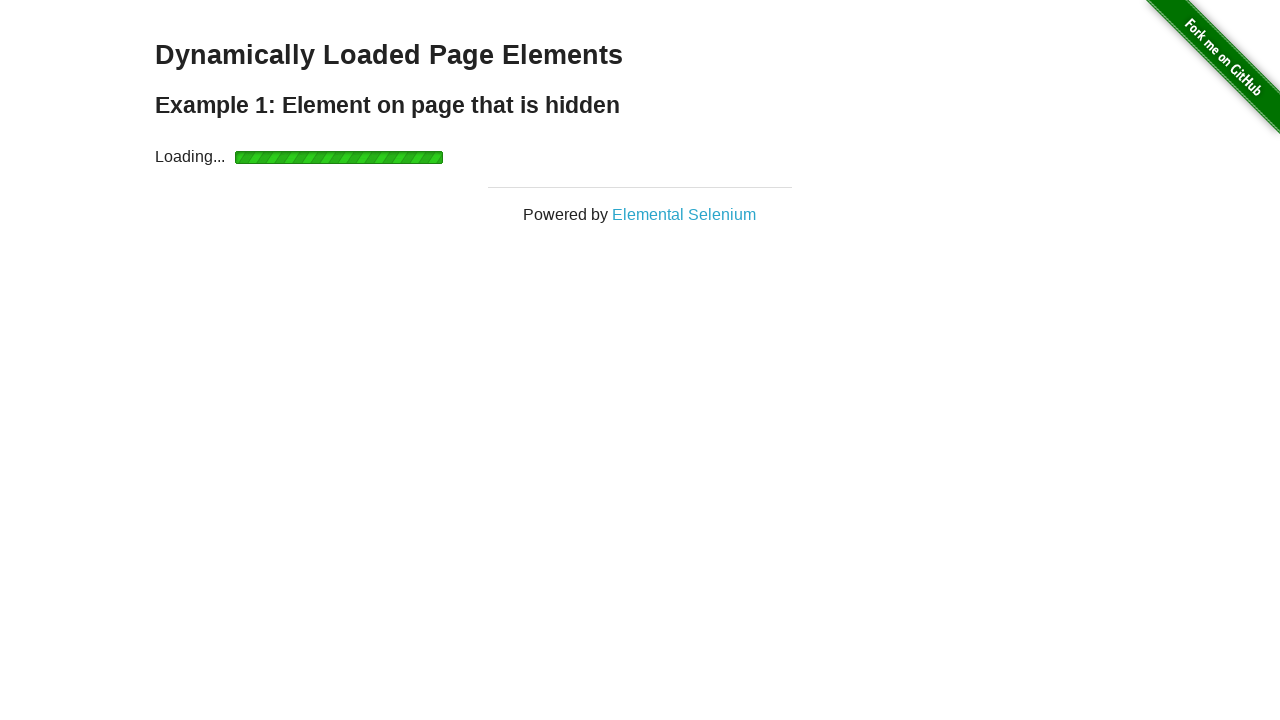

Dynamically loaded finish element appeared after waiting
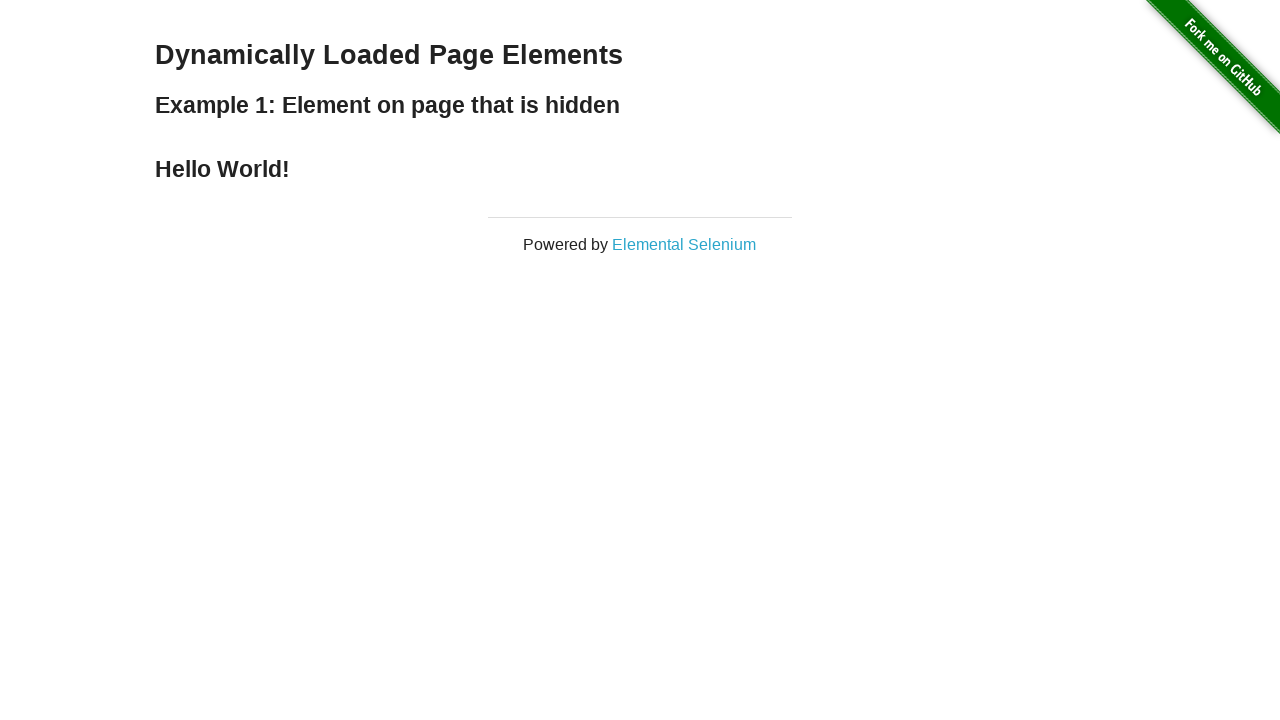

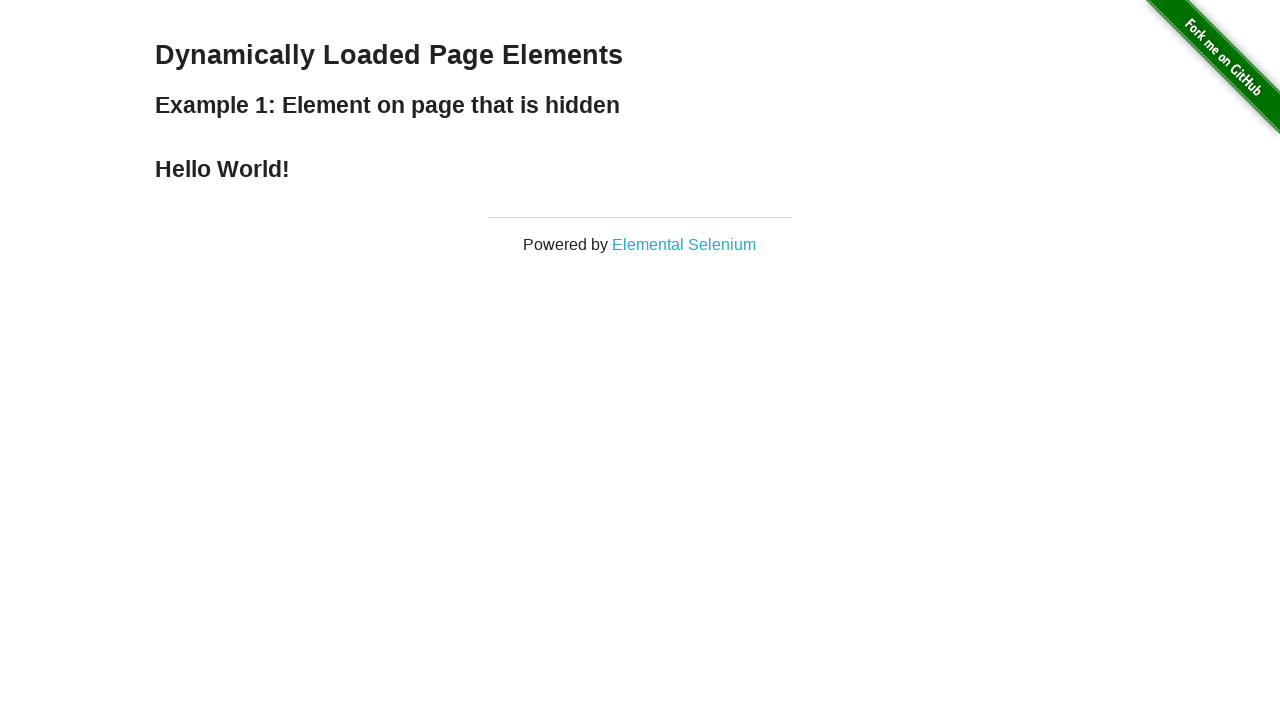